Tests dynamic loading functionality by clicking a start button and waiting for a "Hello World!" message to appear after the loading completes.

Starting URL: https://the-internet.herokuapp.com/dynamic_loading/2

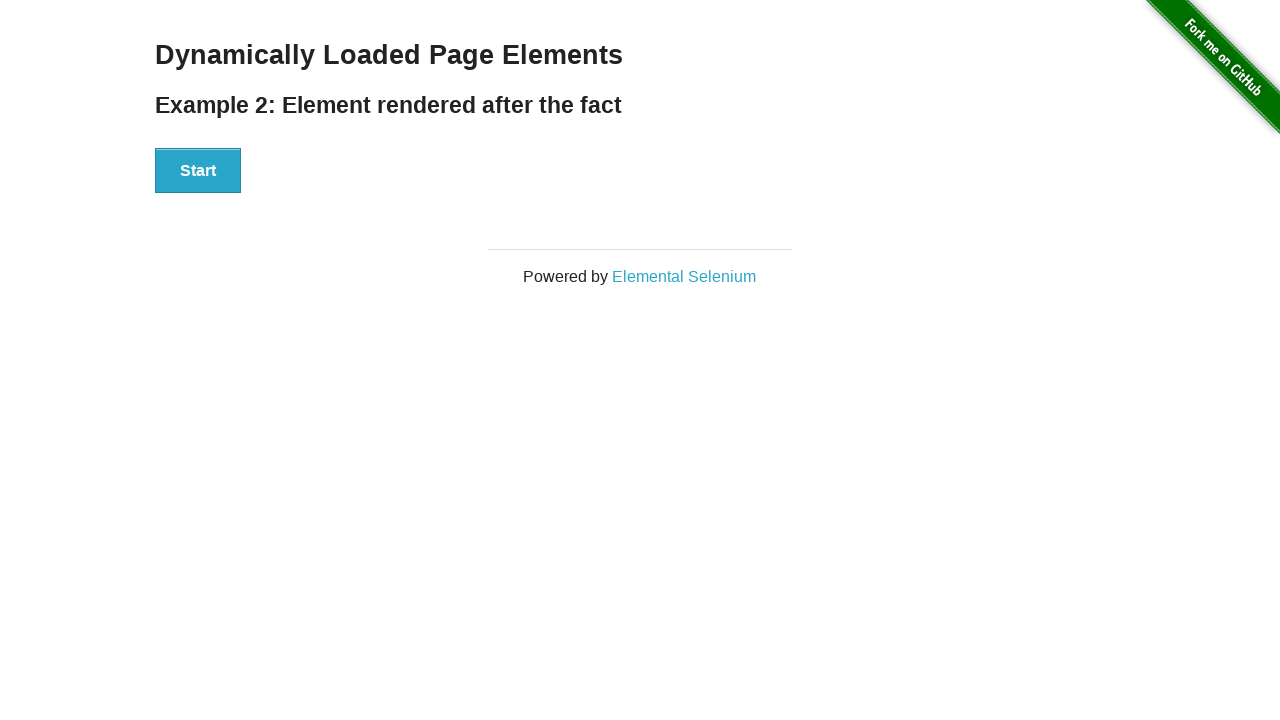

Clicked start button to trigger dynamic loading at (198, 171) on #start button
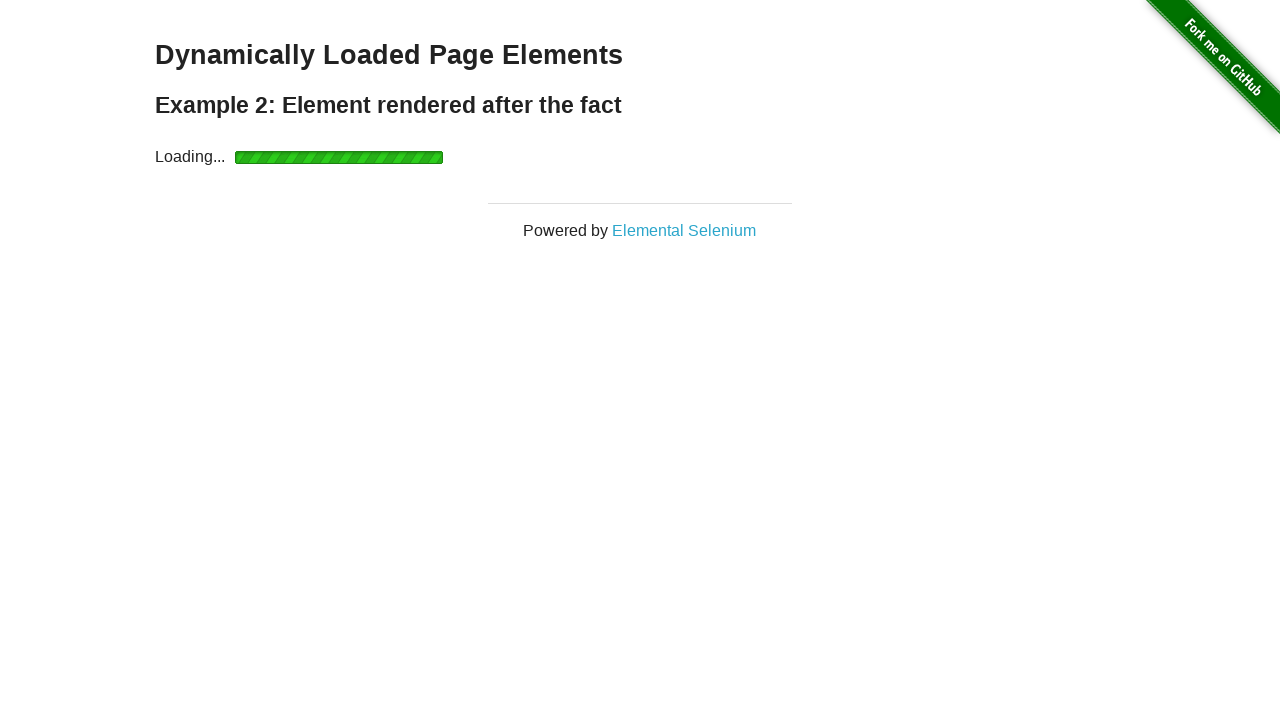

Waited for finish element to become visible after loading completes
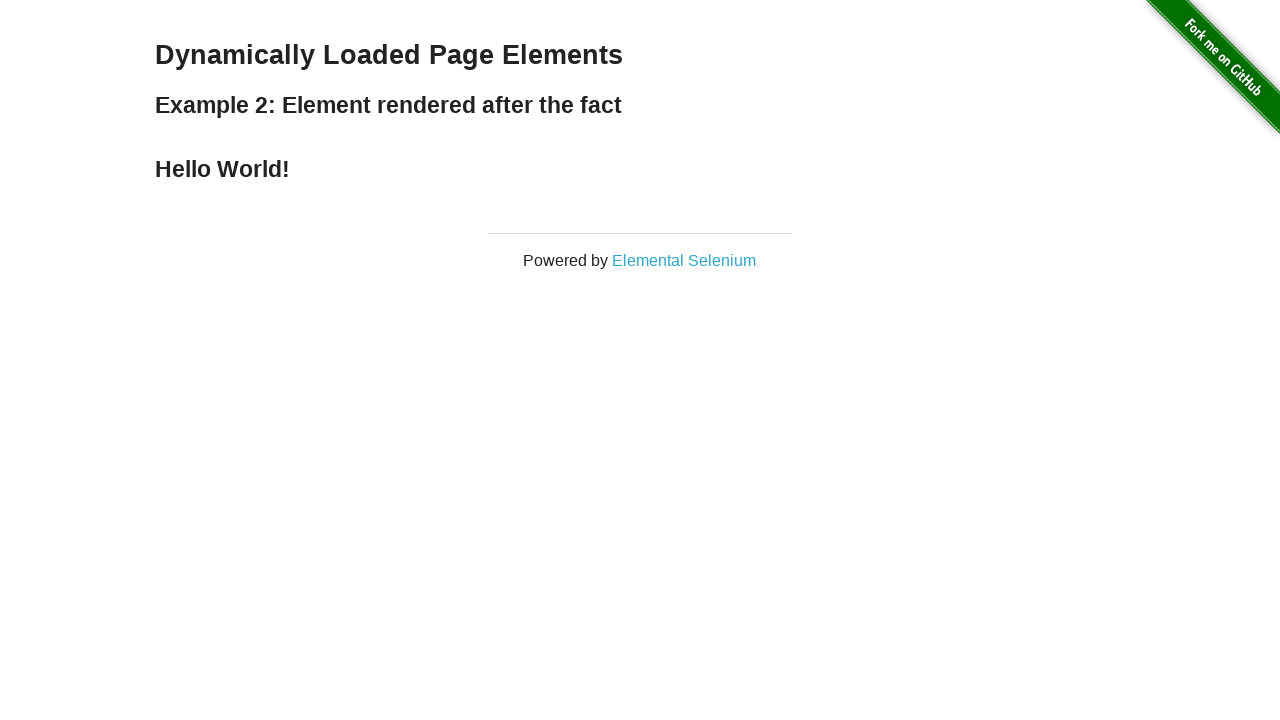

Retrieved text content from finish element
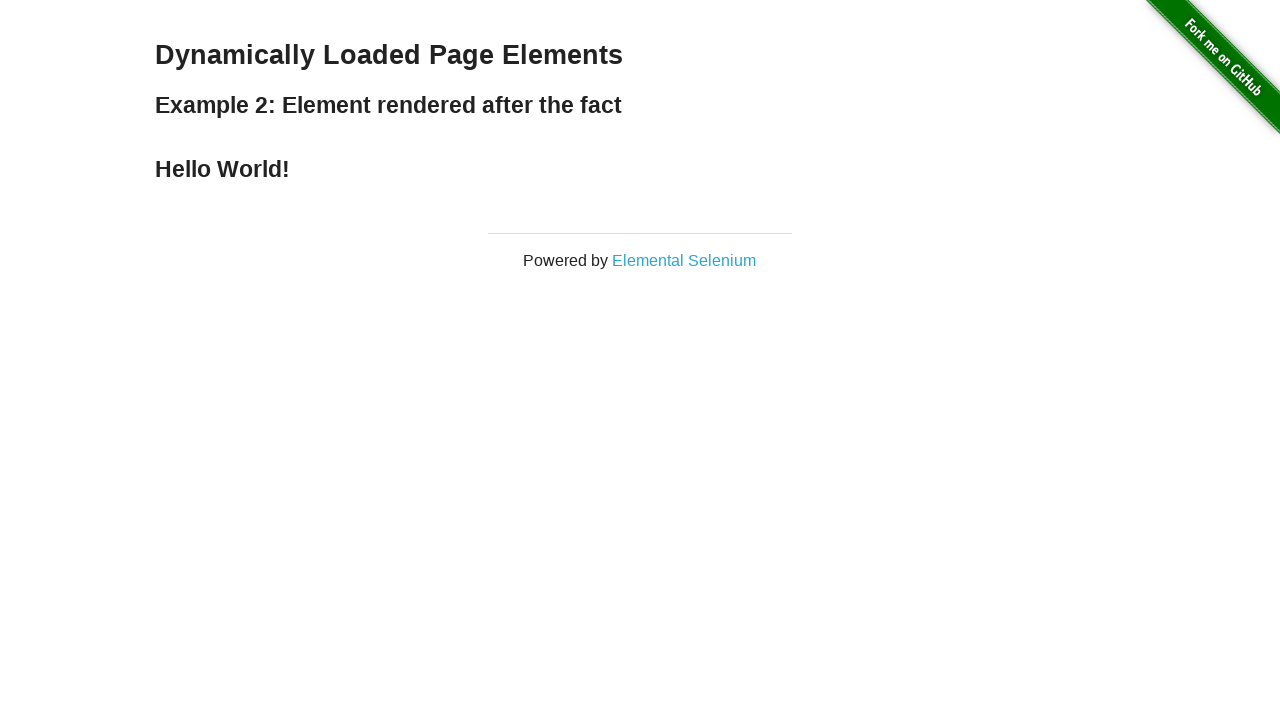

Verified 'Hello World!' message is present in finish element
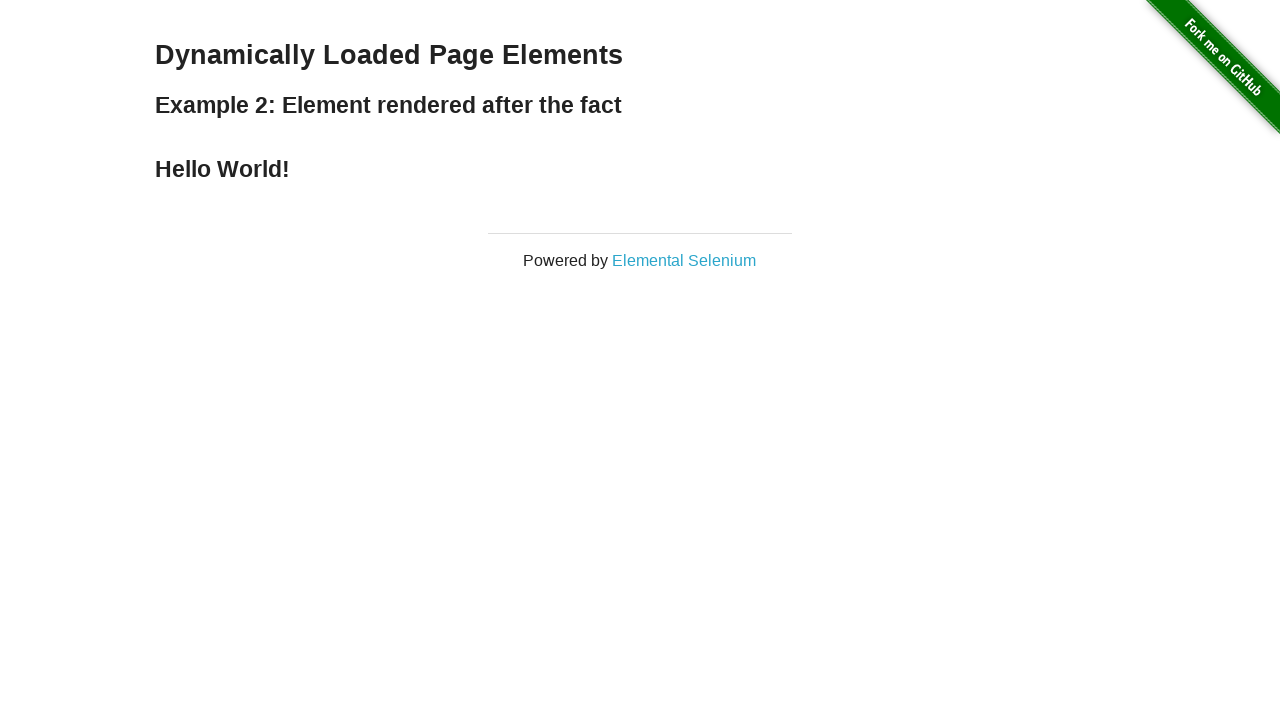

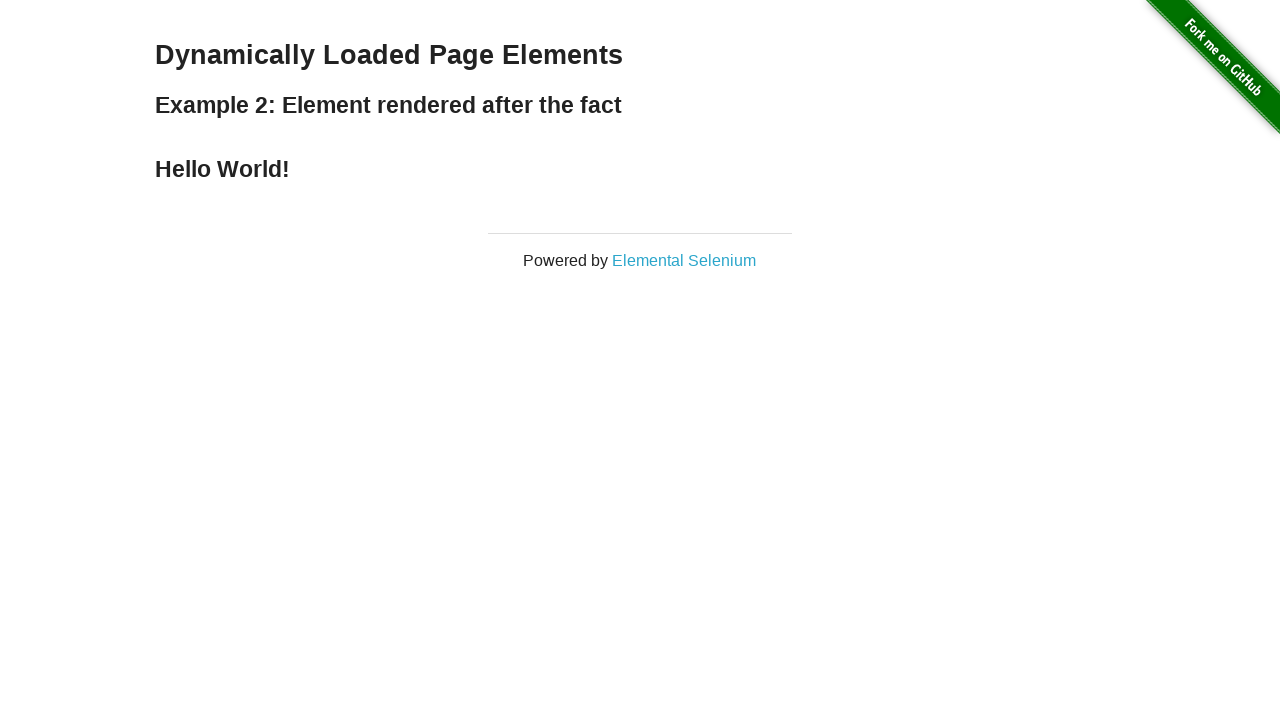